Tests drag and drop functionality by dragging element B to element A's position using click-hold-move-release and verifying the swap

Starting URL: https://the-internet.herokuapp.com/drag_and_drop

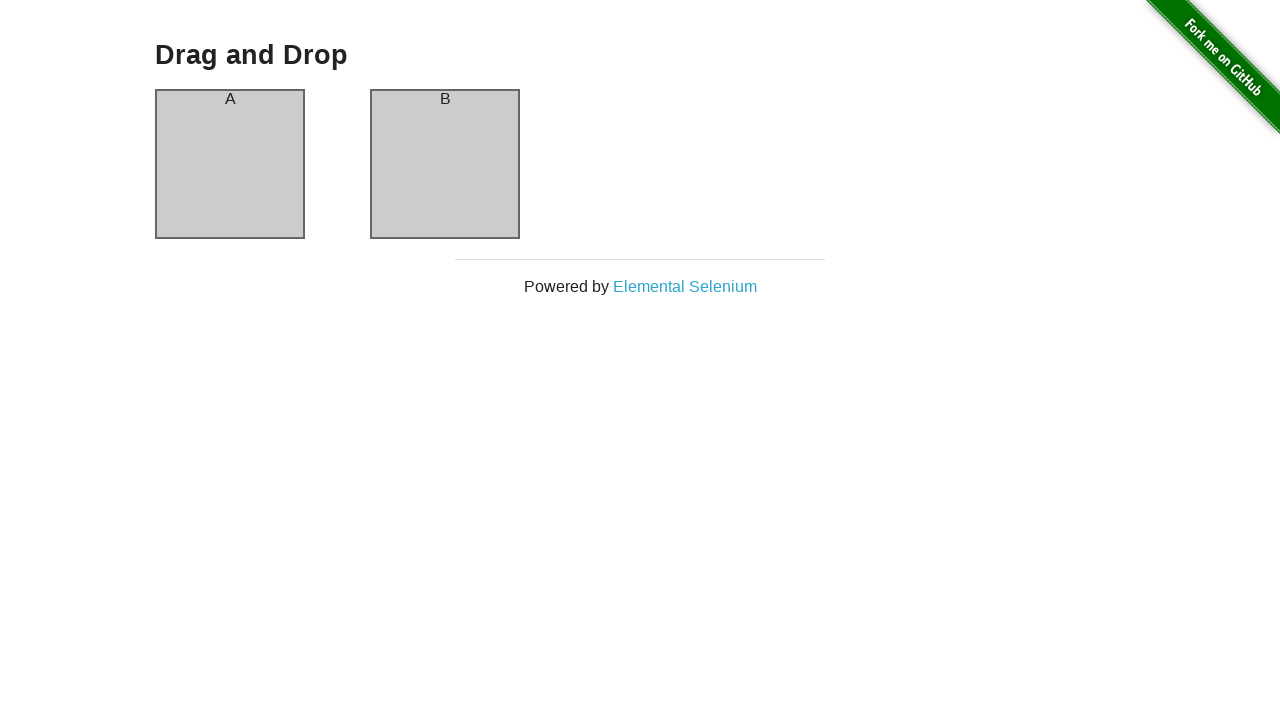

Located source element (column A)
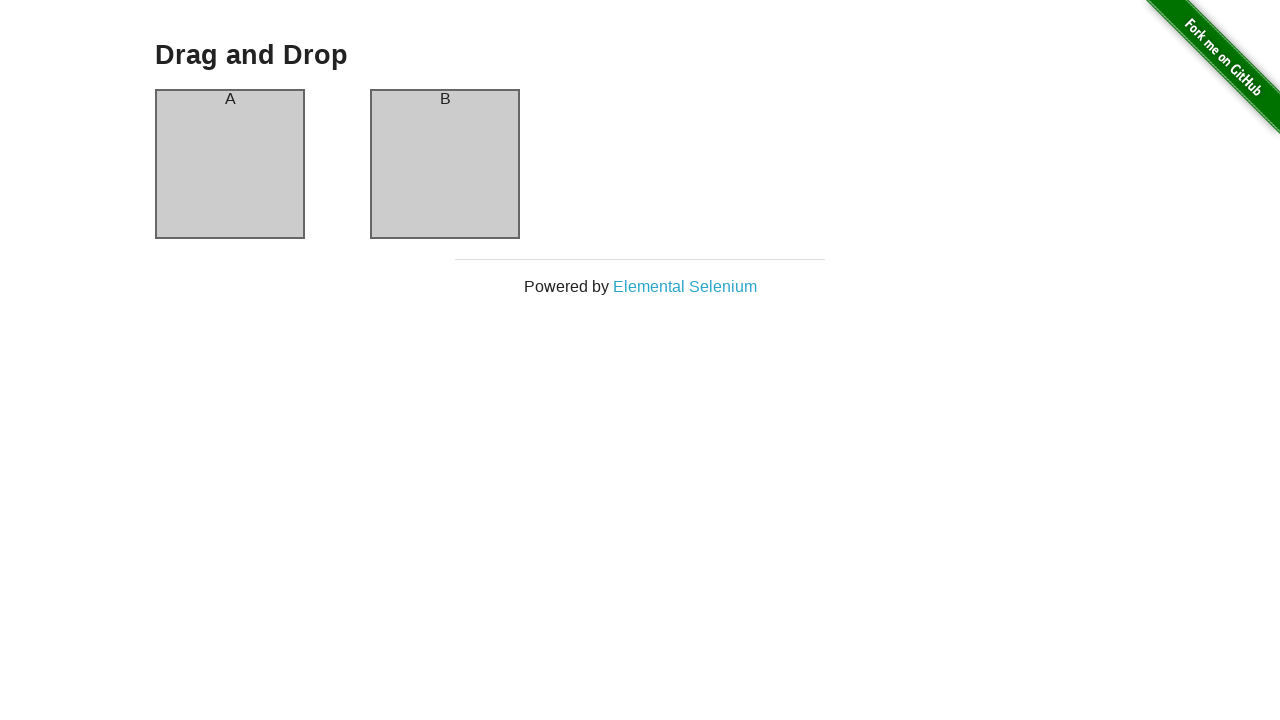

Located destination element (column B)
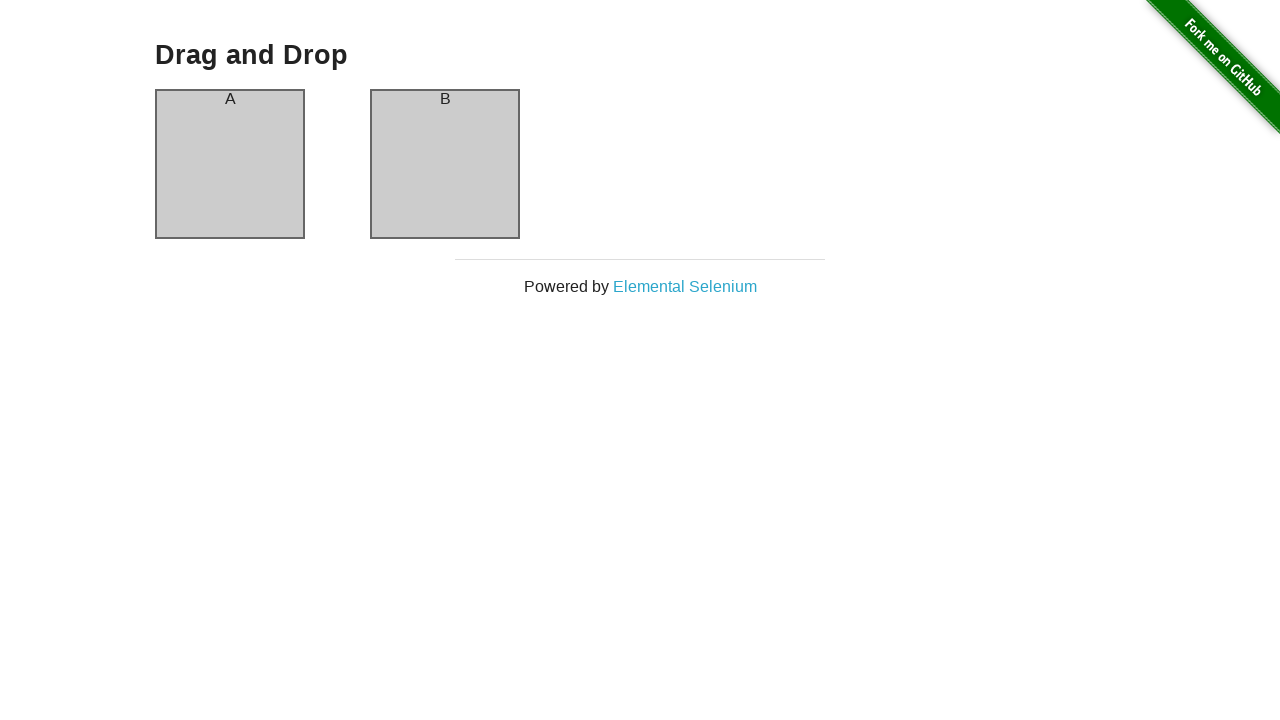

Dragged element B to element A's position at (230, 164)
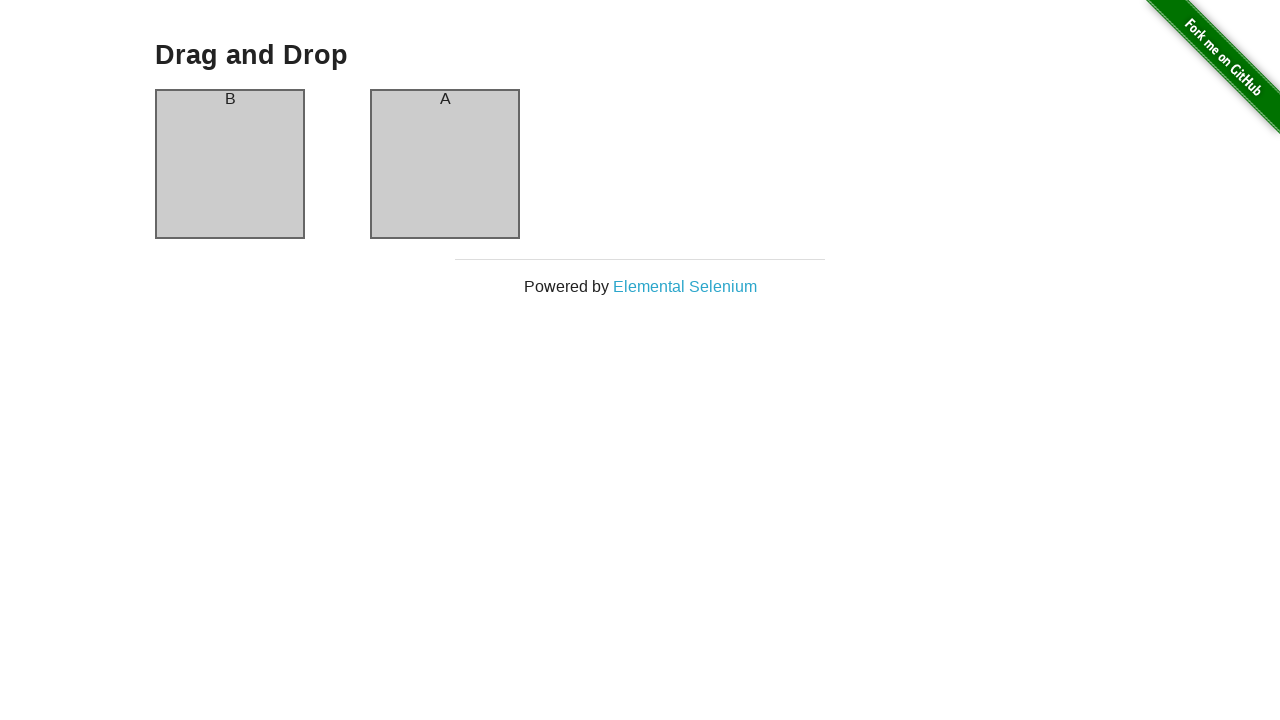

Verified that column B now contains 'A' after the swap
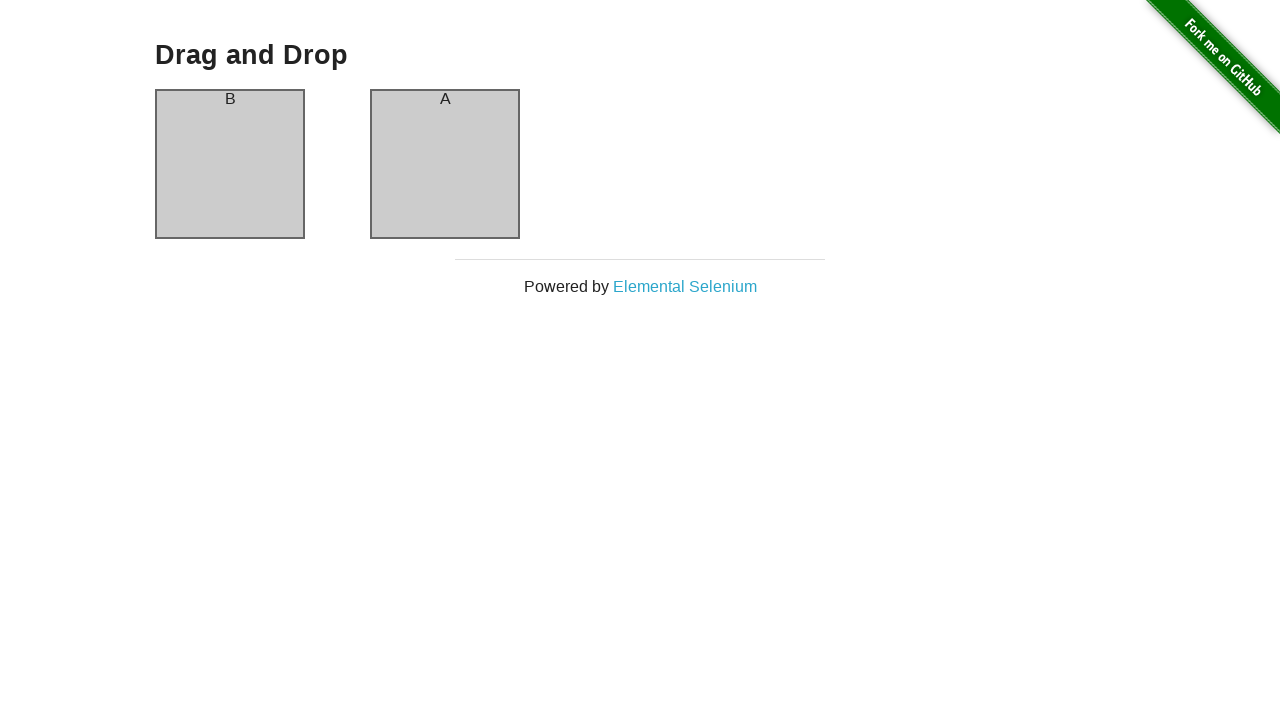

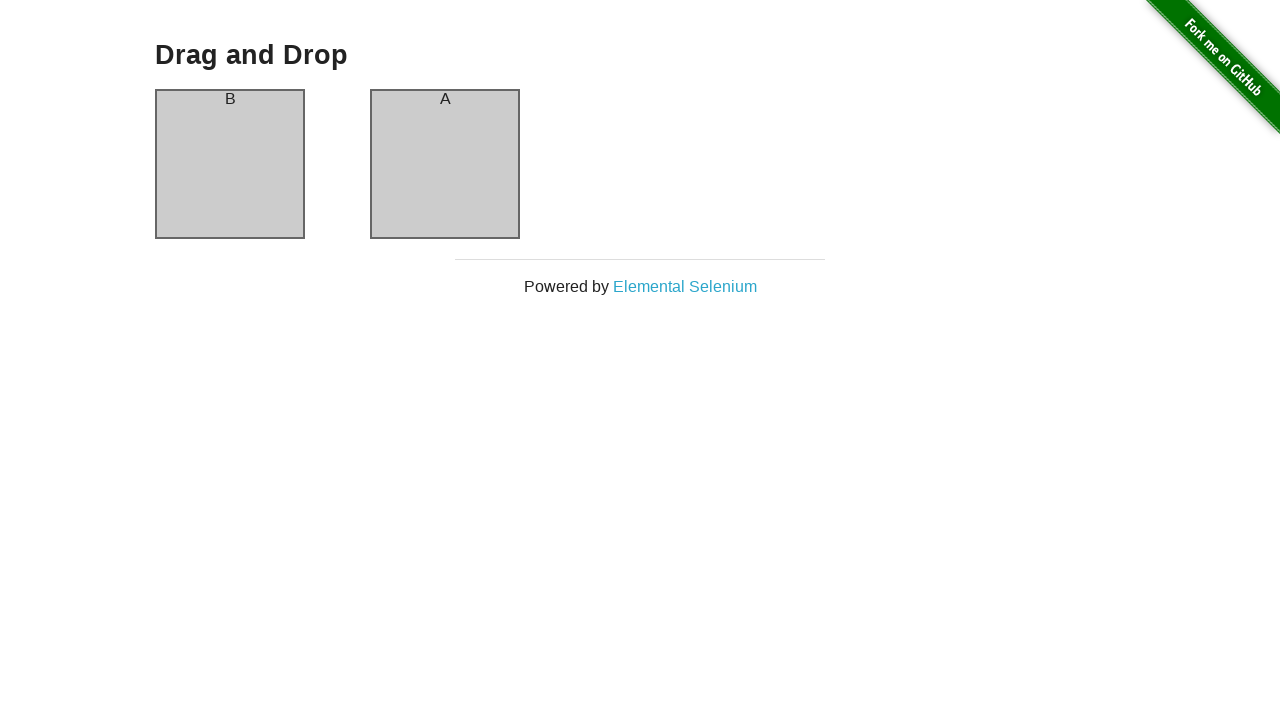